Tests a demo signup form by filling in username, email, phone number, selecting gender, choosing options, and submitting the form

Starting URL: https://qavbox.github.io/demo/signup/

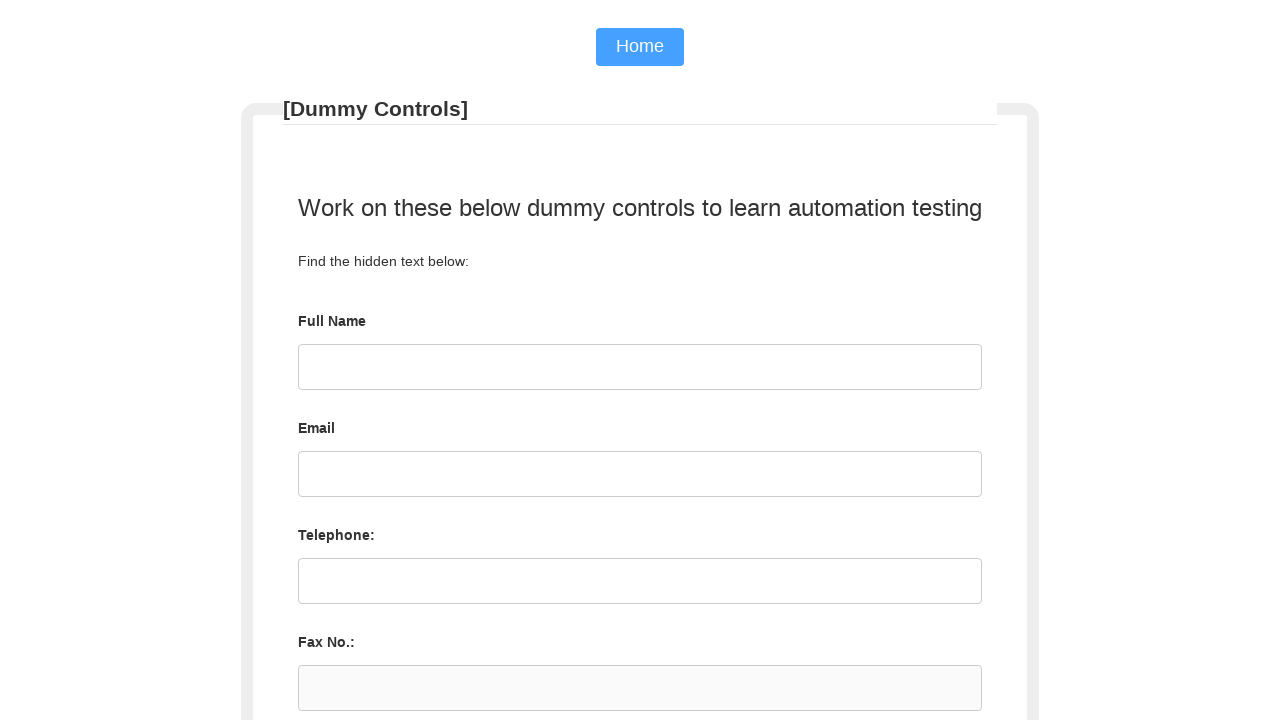

Filled username field with 'johnsmith2024' on #username
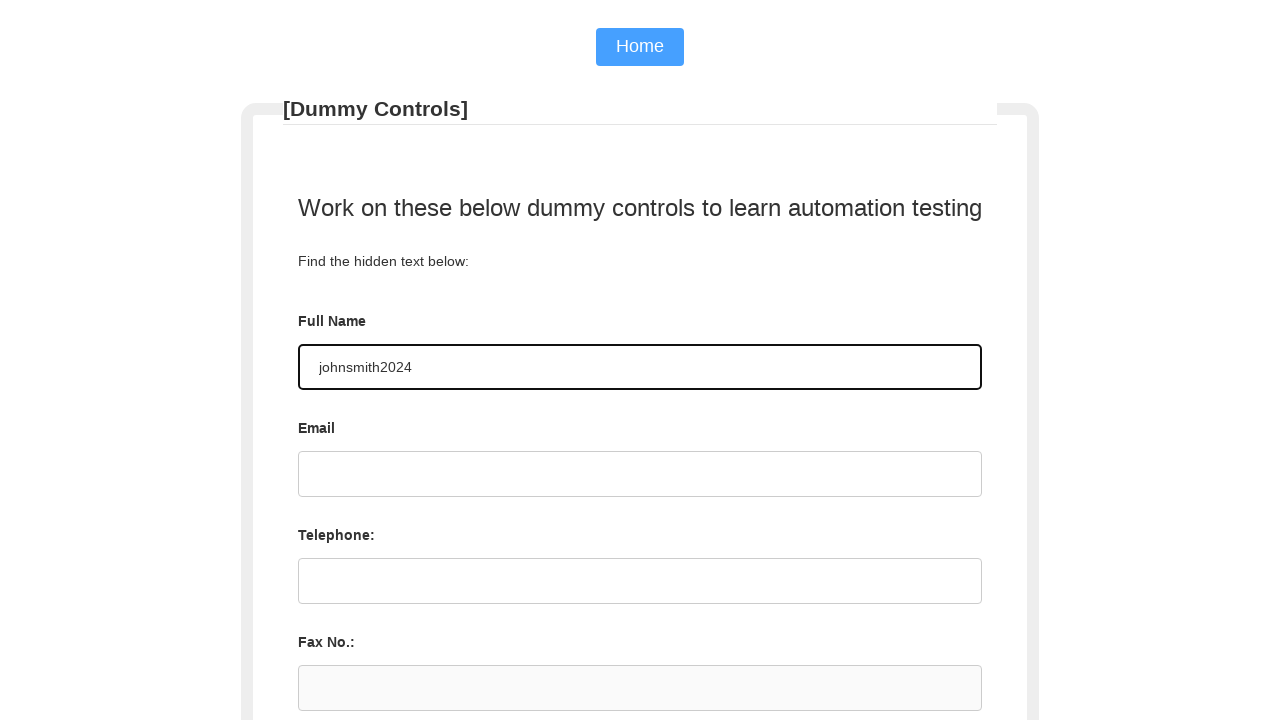

Filled email field with 'johnsmith2024@testmail.com' on #email
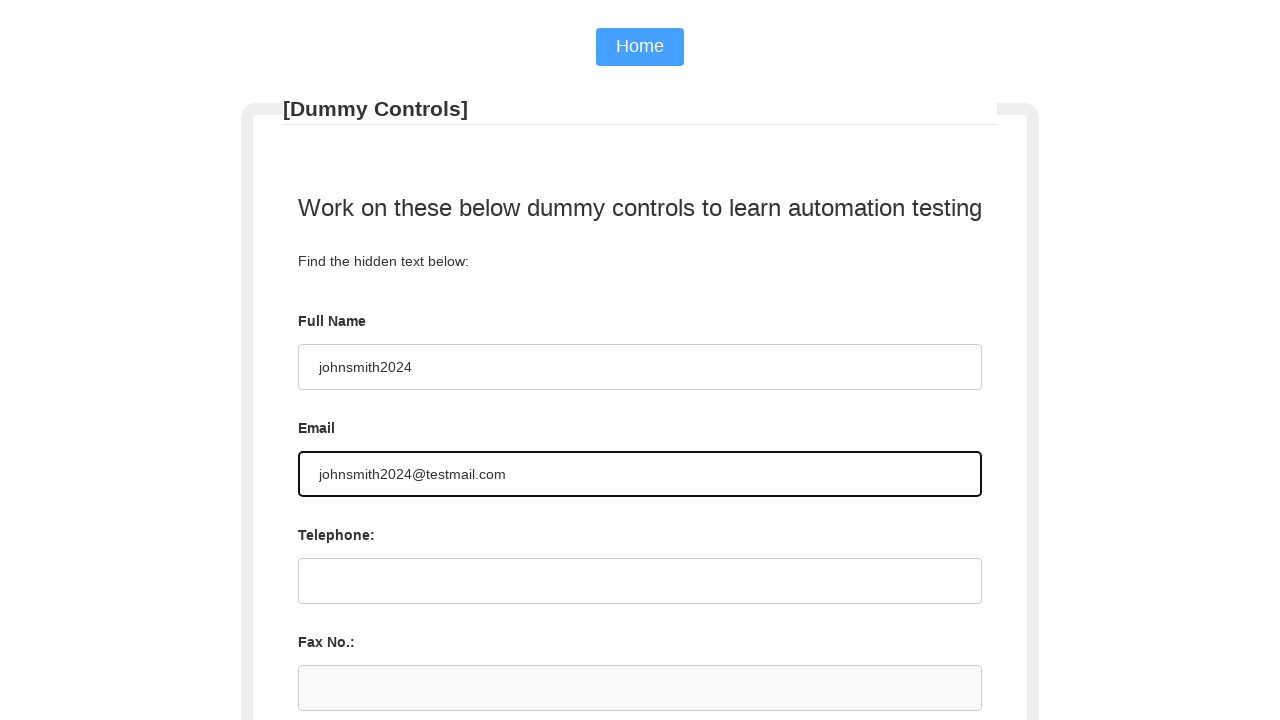

Filled telephone field with '5551234567' on #tel
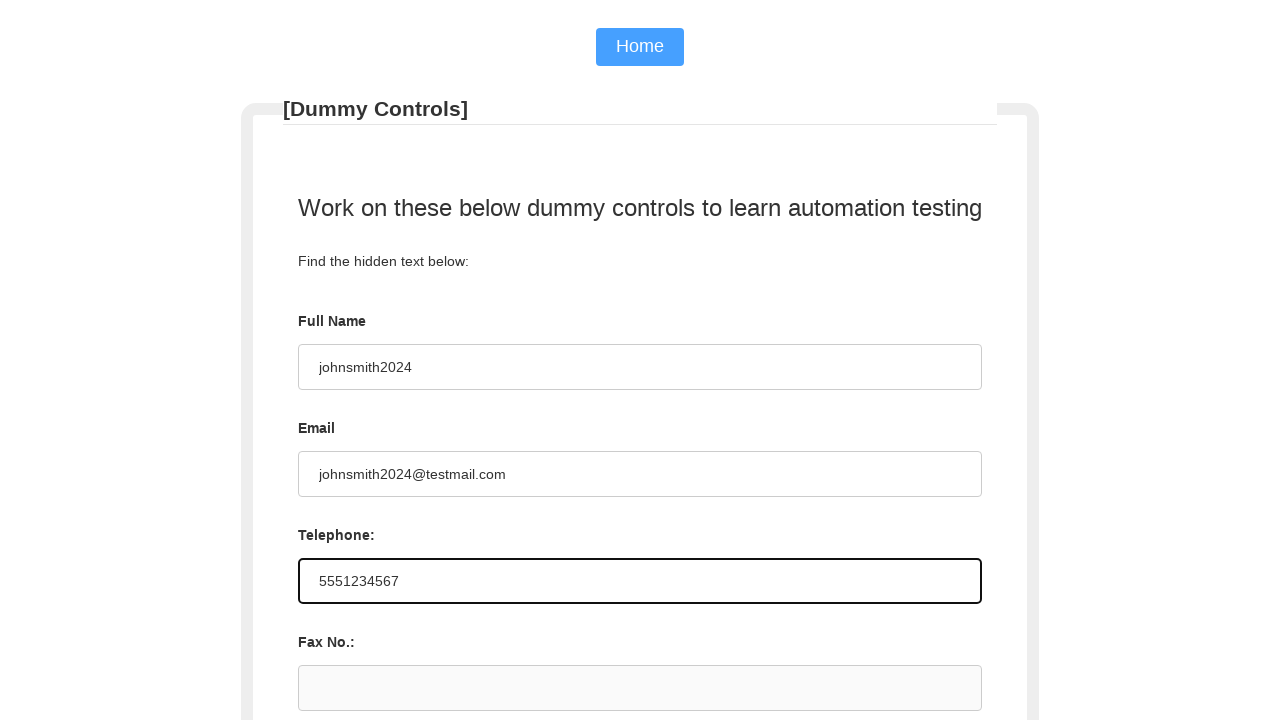

Selected 'Male' from gender dropdown on :nth-child(15) > select
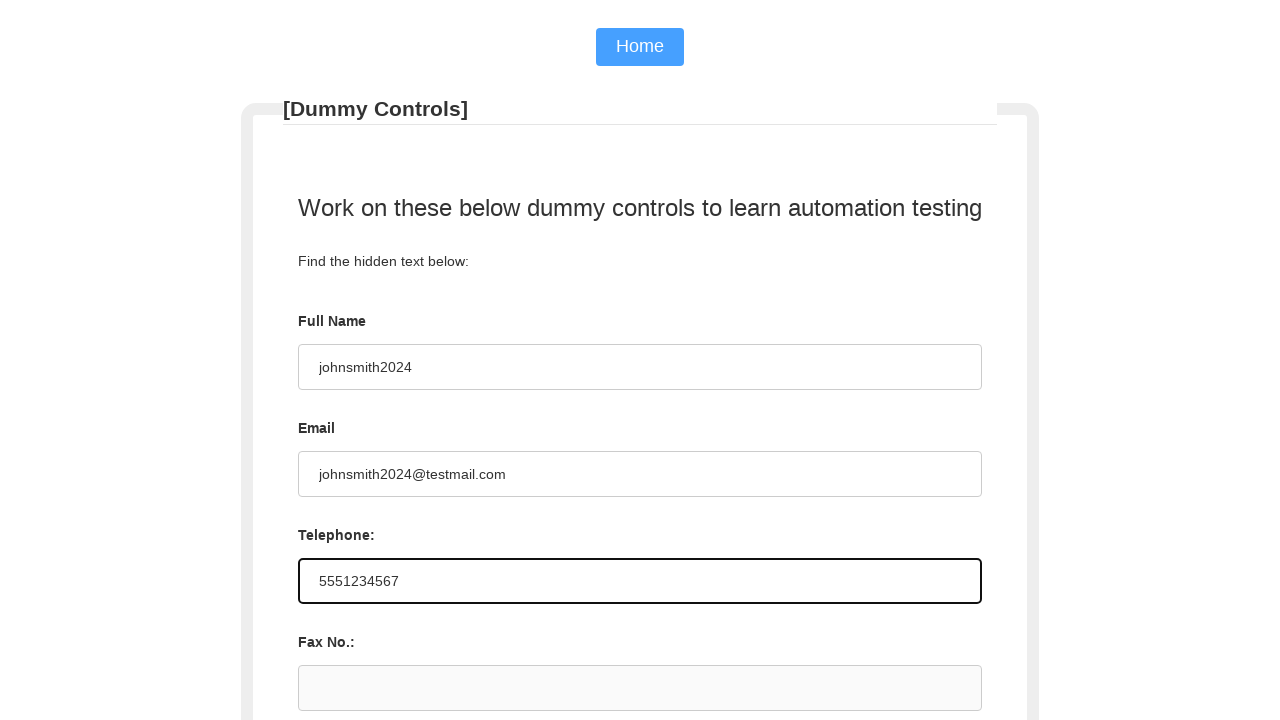

Clicked radio button option 'two' at (474, 361) on [value='two']
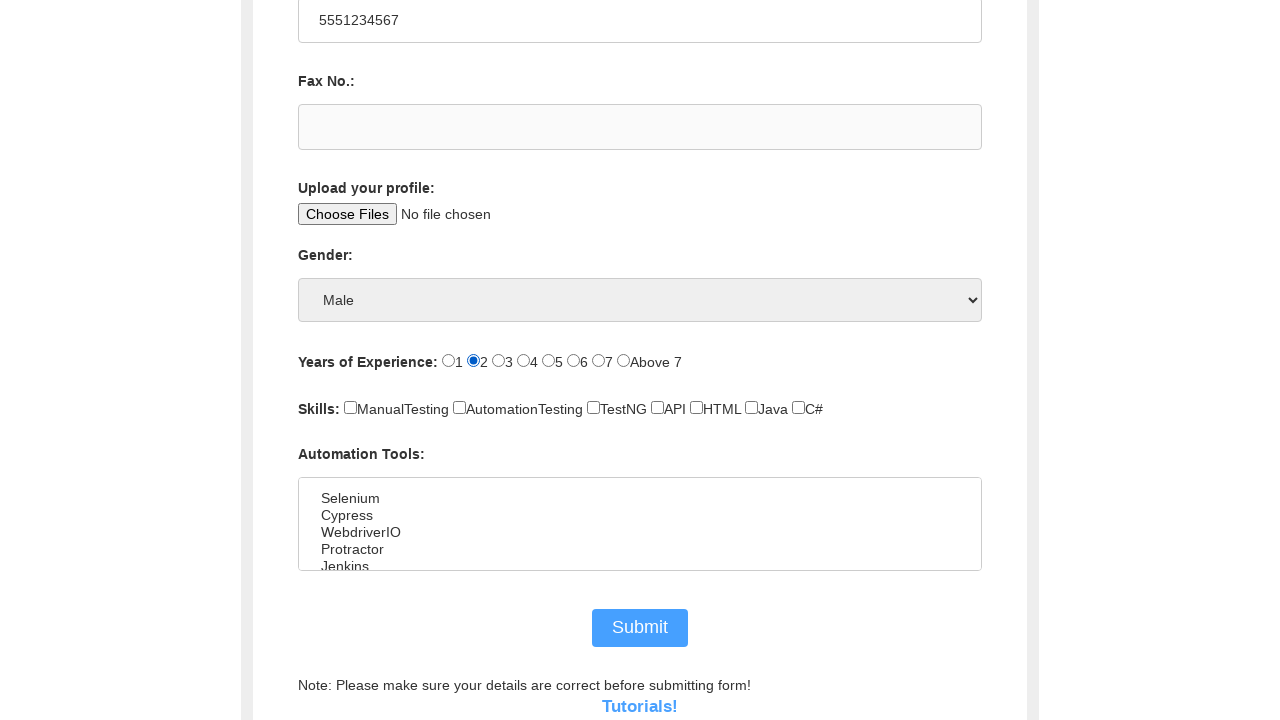

Clicked checkbox for 'Webdriverio' at (640, 533) on [value='Webdriverio']
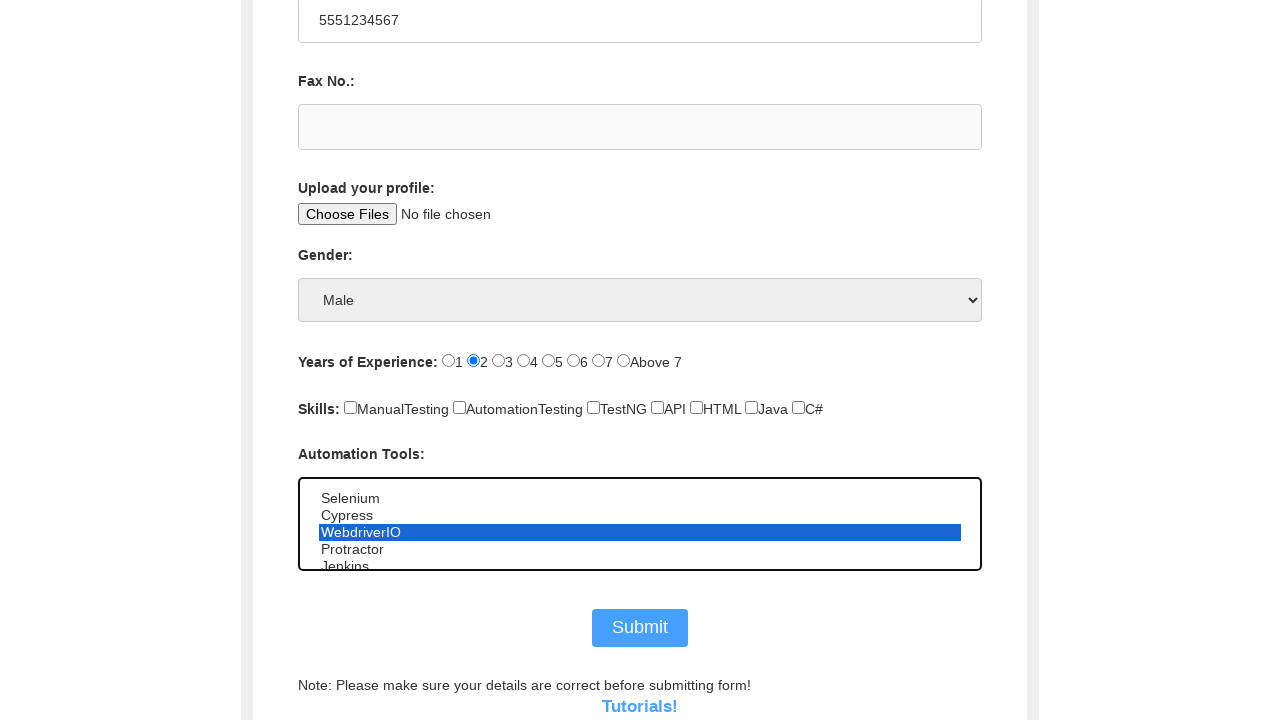

Clicked submit button to complete form submission at (640, 628) on #submit
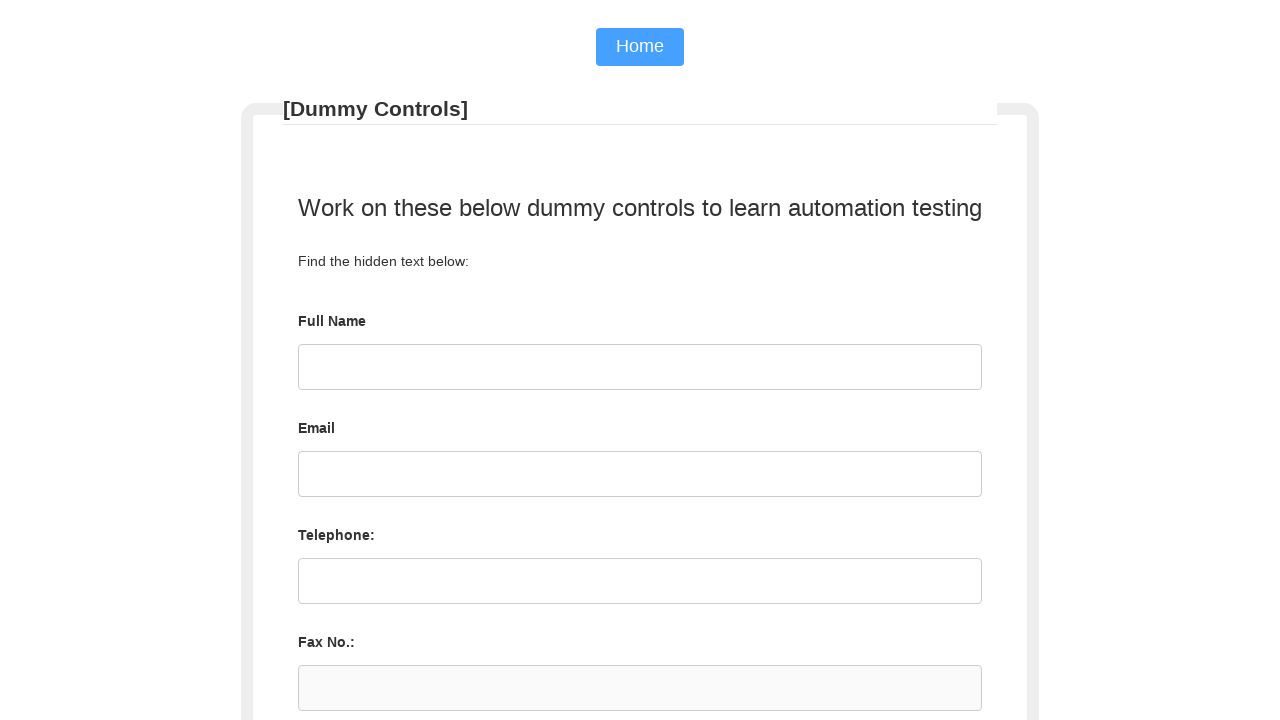

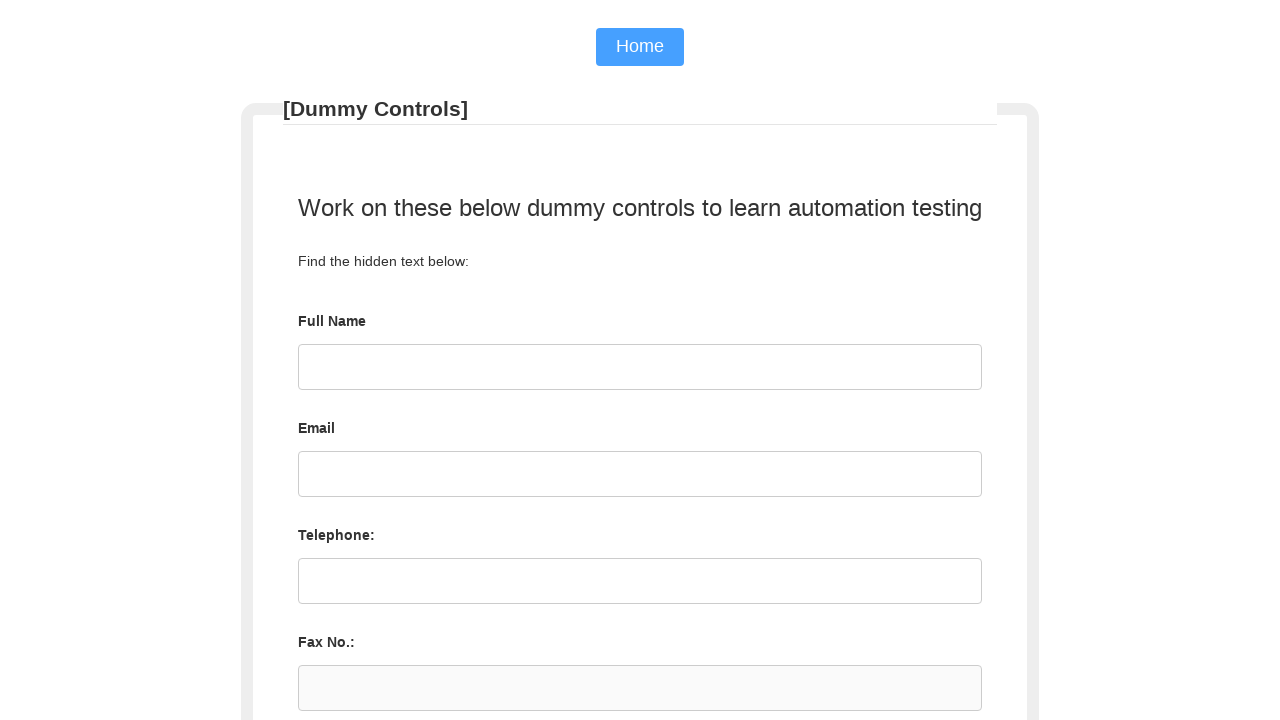